Tests various wait conditions including visibility, invisibility, and text changes on a demo page, then navigates to frame and window handling pages

Starting URL: https://leafground.com/waits.xhtml

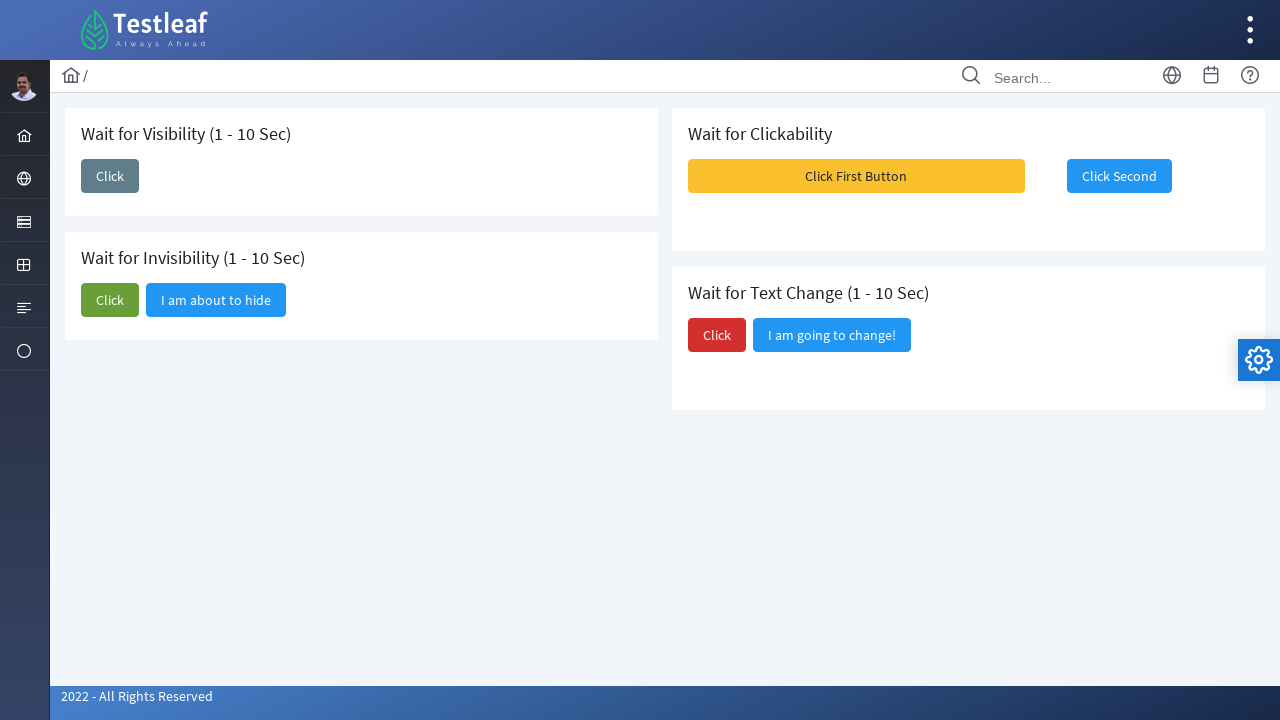

Clicked first button to trigger element appearance at (110, 176) on (//span[text()='Click'])[1]
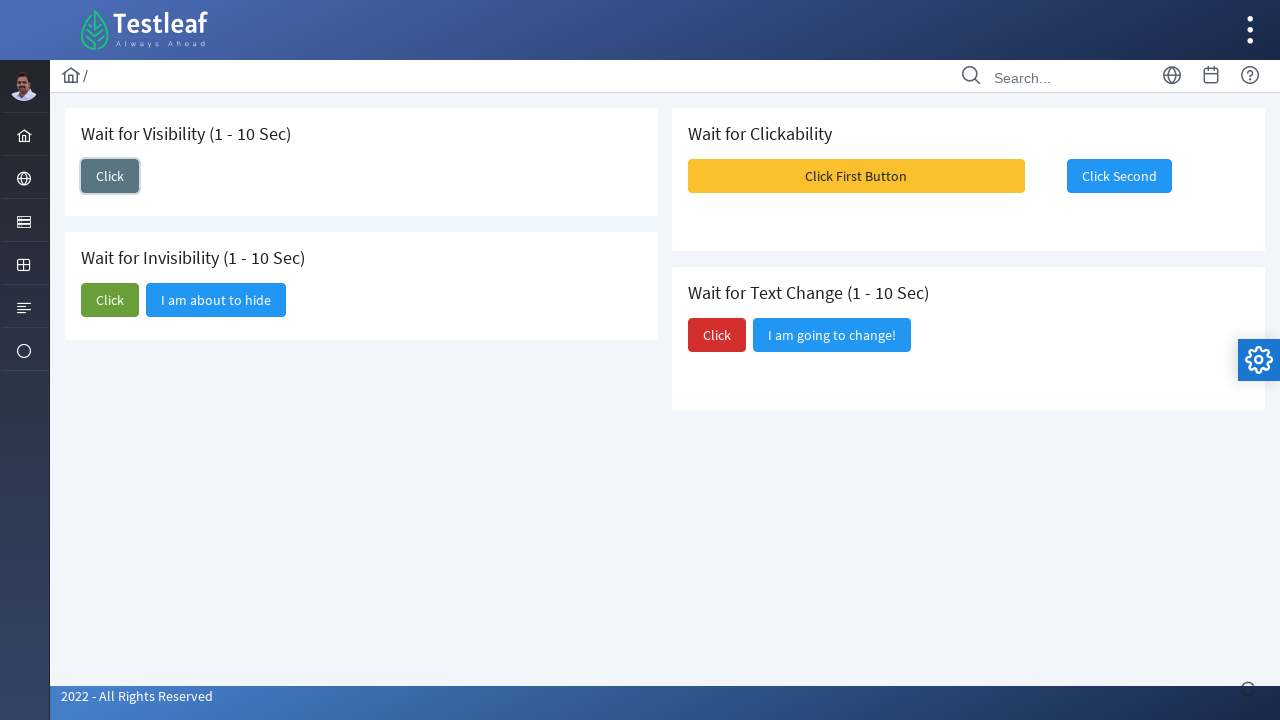

Waited for 'I am here' element to become visible
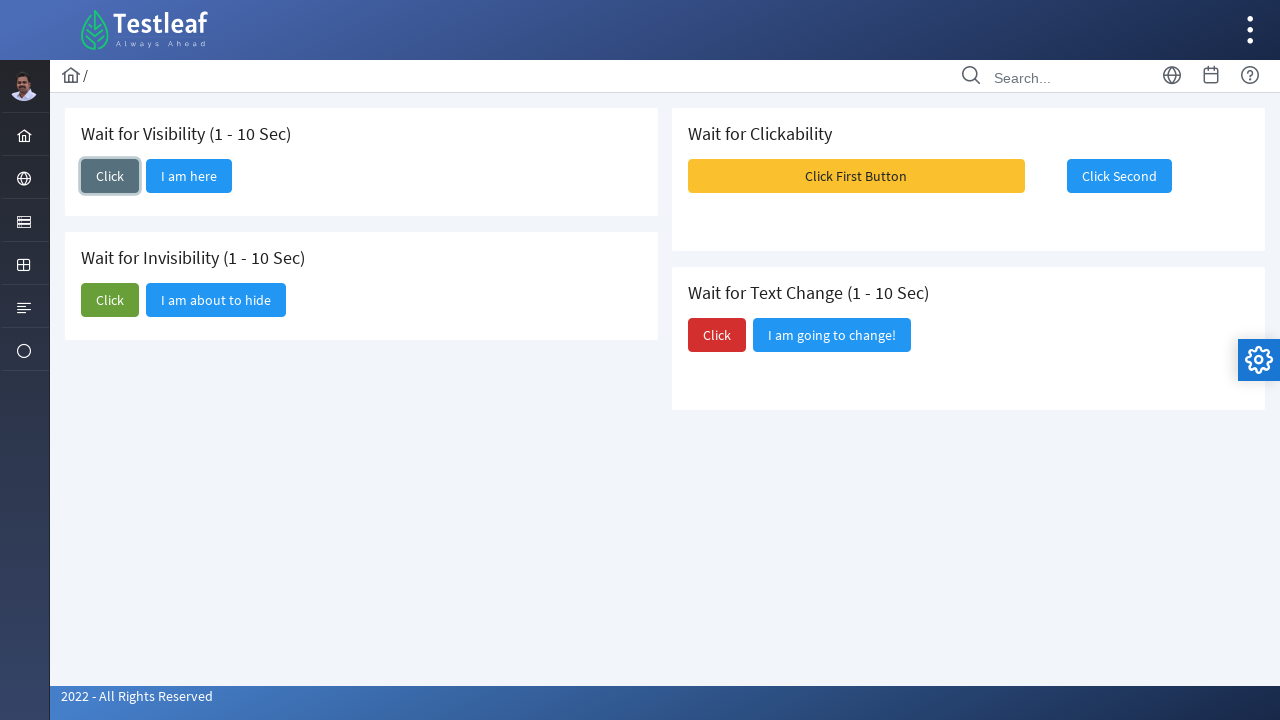

Clicked second button to trigger element hiding at (110, 300) on (//span[text()='Click'])[2]
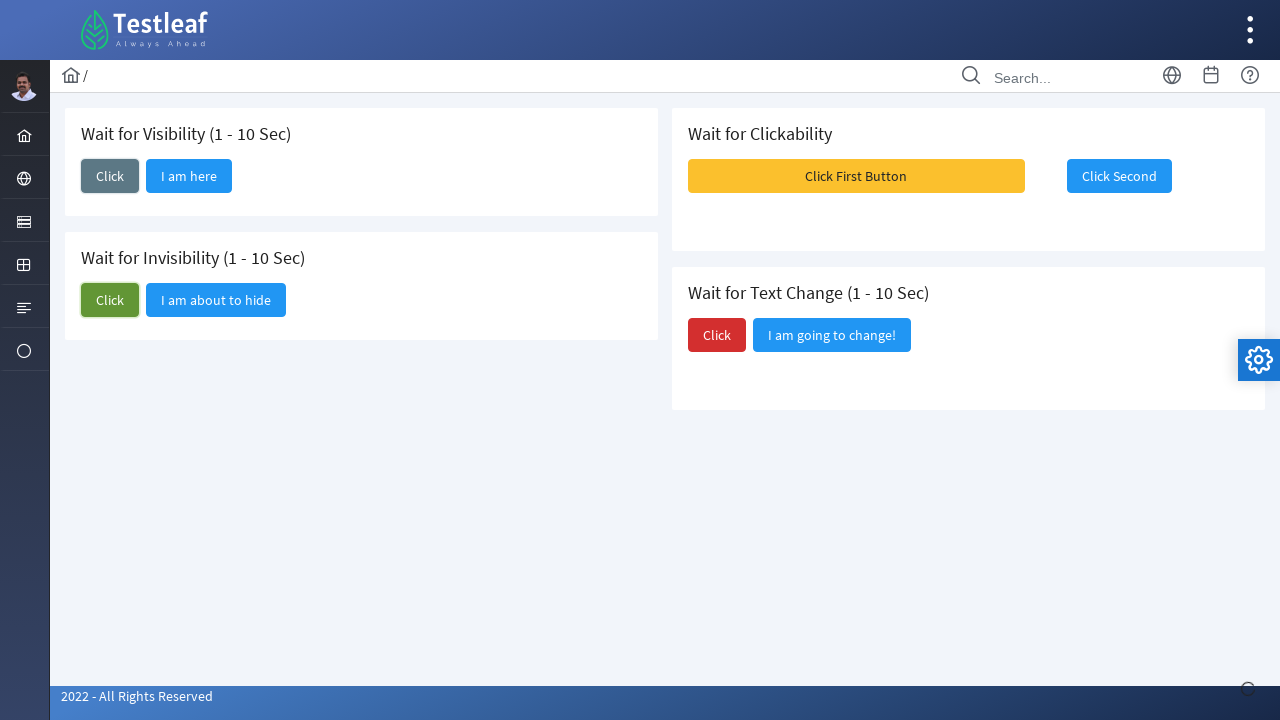

Waited for 'I am about to hide' element to become hidden
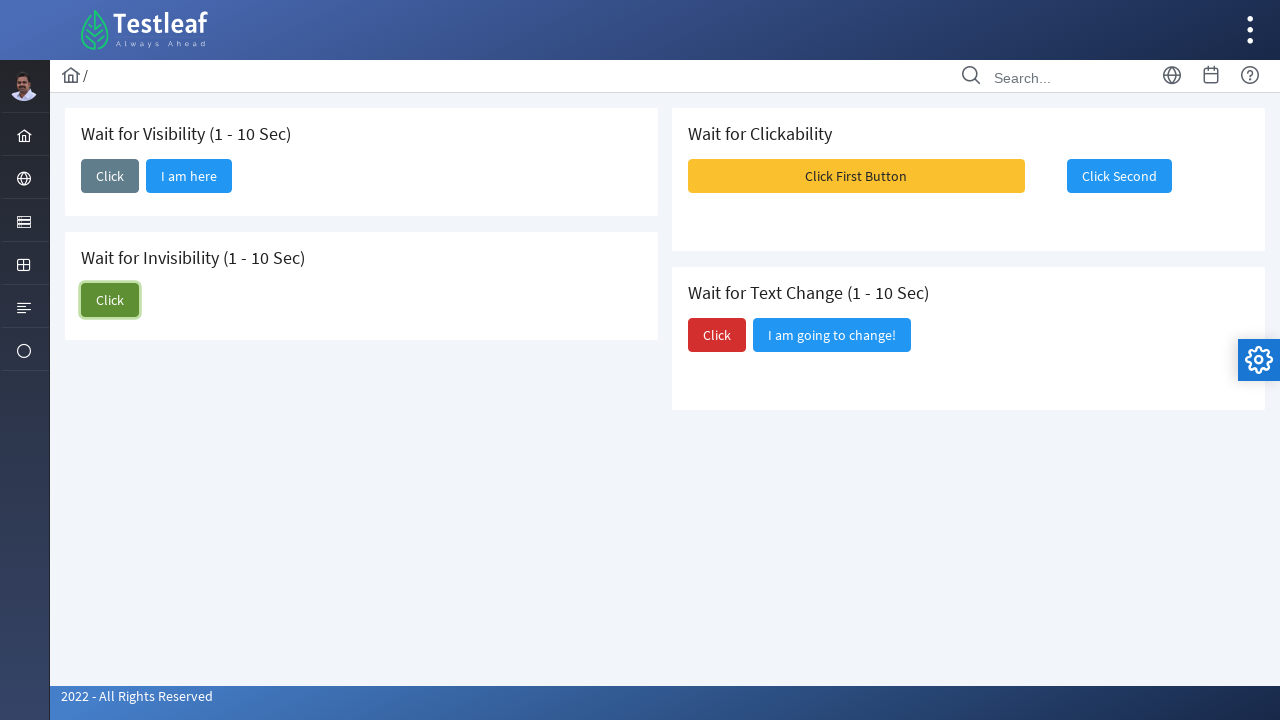

Clicked 'Click First Button' to trigger growl notification at (856, 176) on xpath=//span[text()='Click First Button']
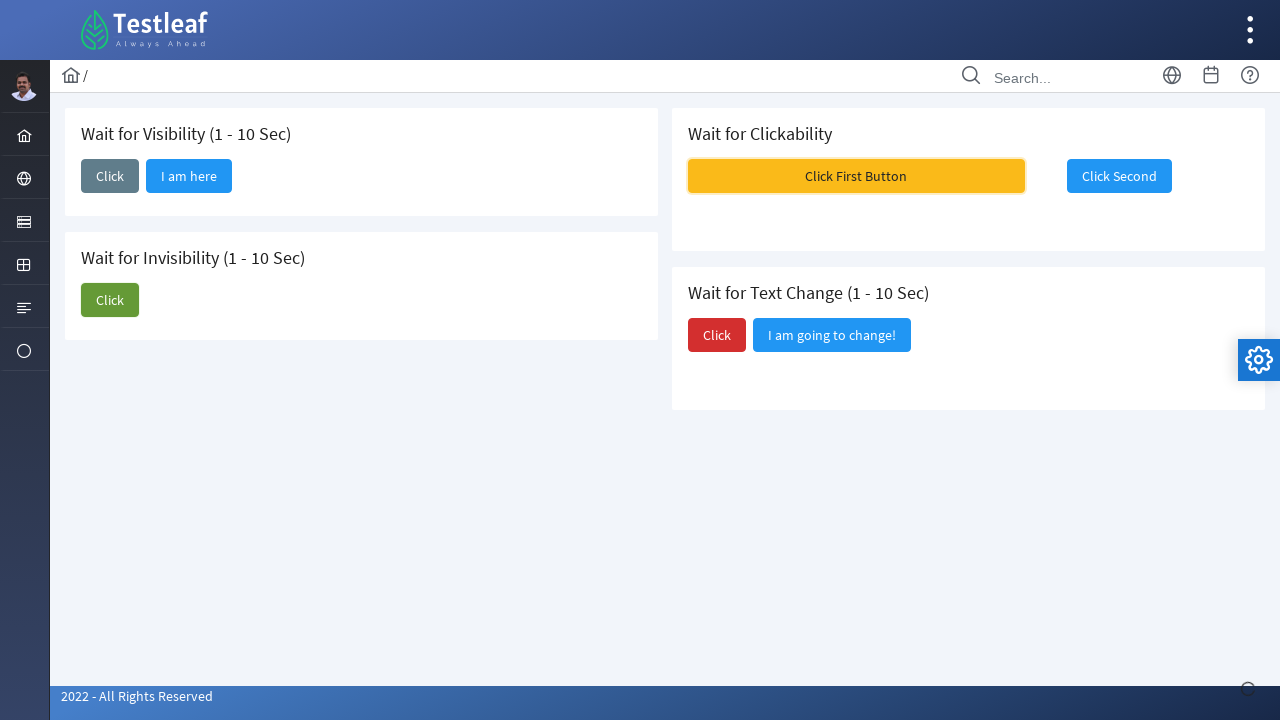

Waited for growl notification to disappear
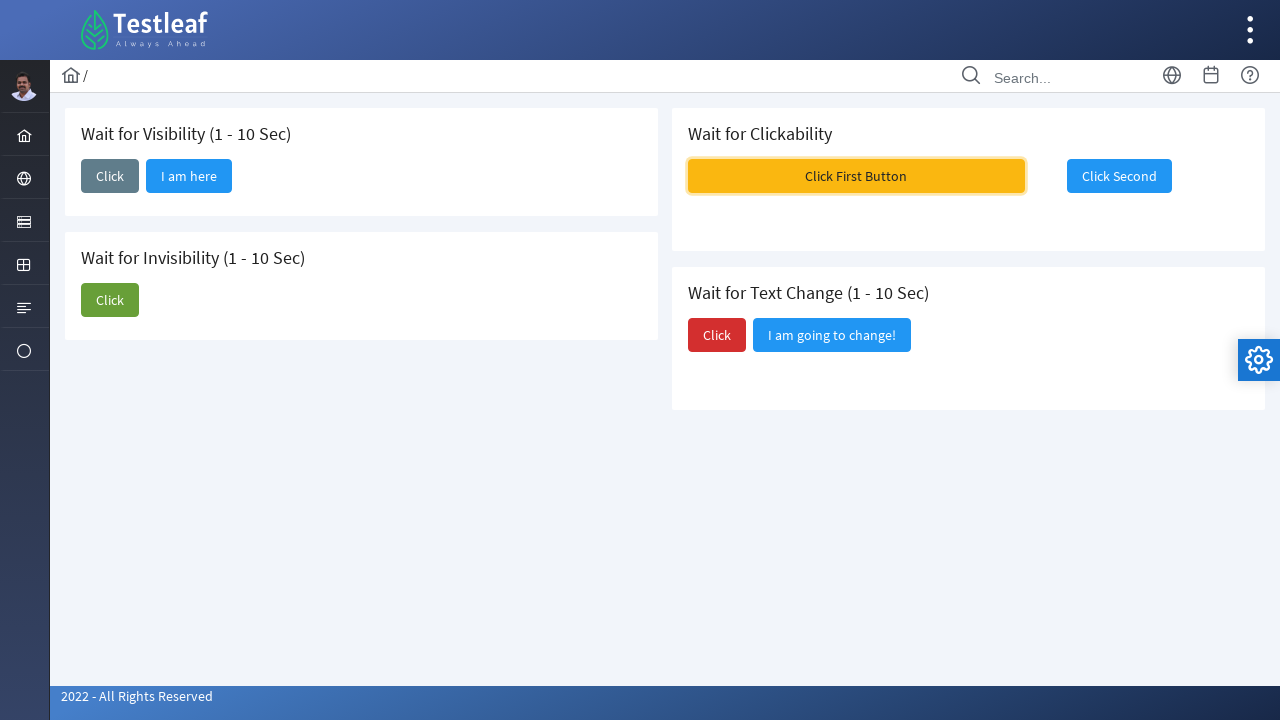

Clicked 'Click Second' button at (1119, 176) on xpath=//span[text()='Click Second']
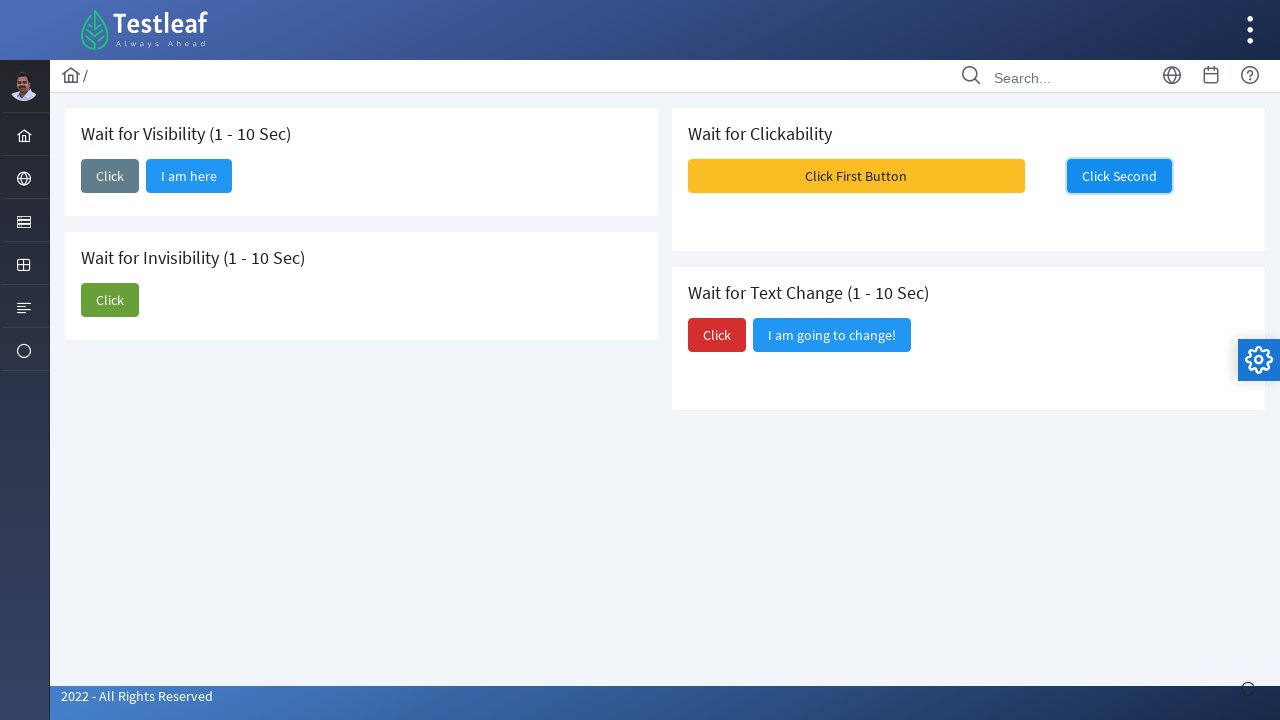

Clicked third button to trigger text change at (717, 335) on (//span[text()='Click'])[3]
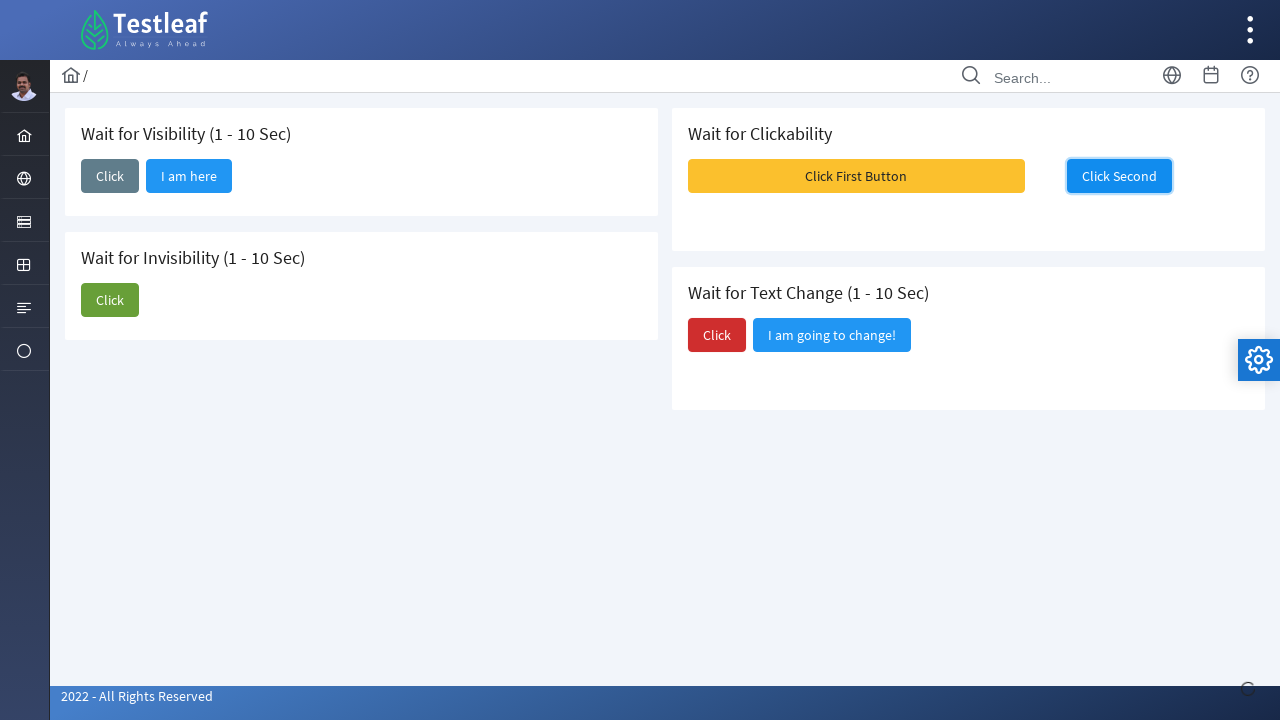

Waited for button text to change to 'Did you notice?'
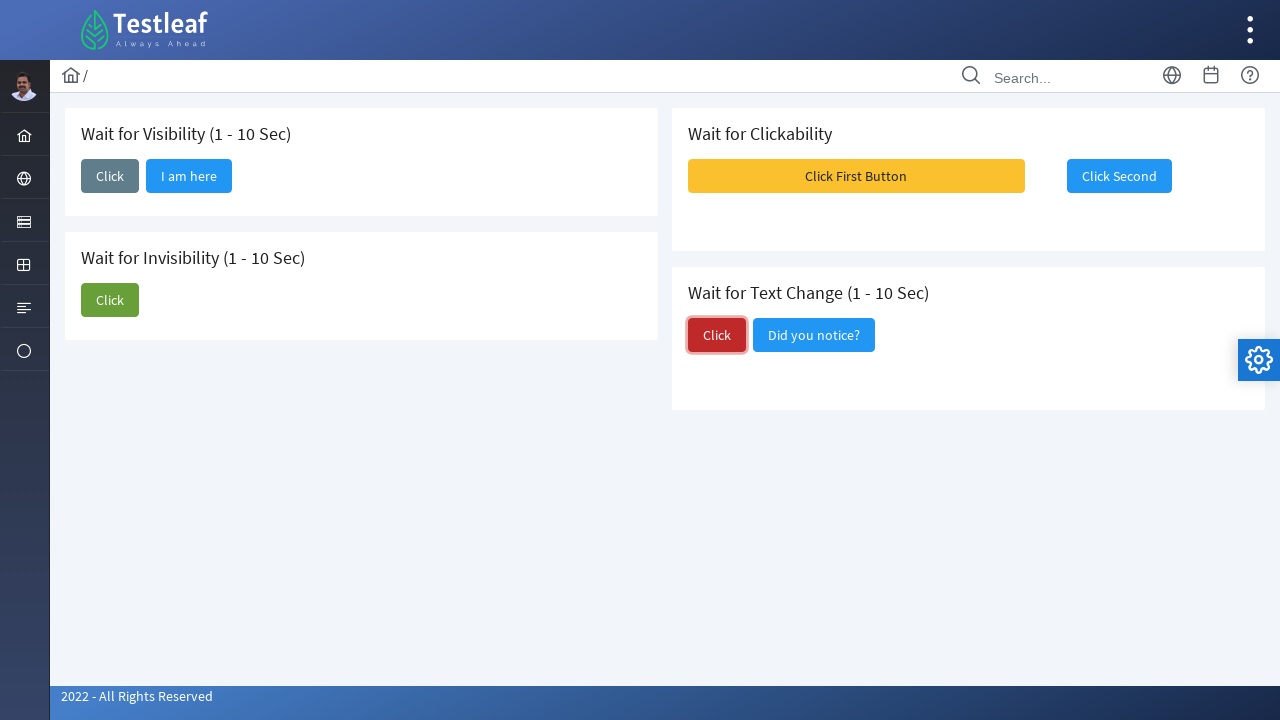

Navigated to frame handling demo page
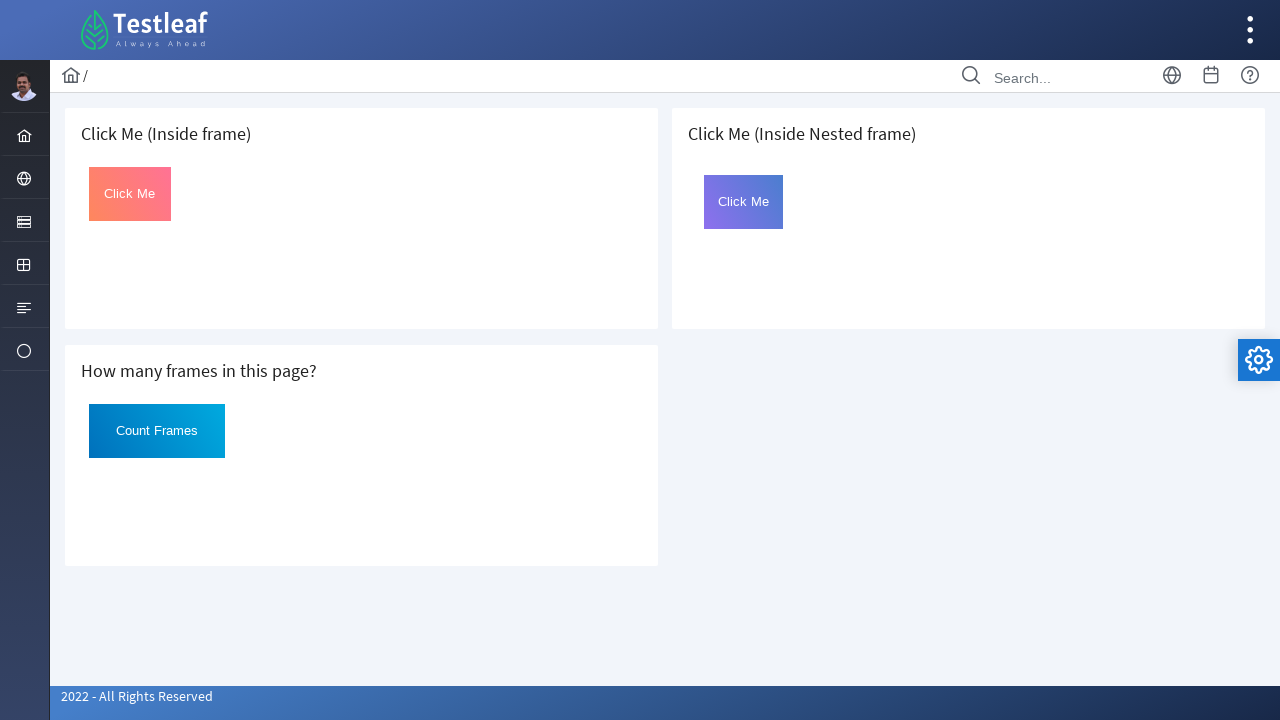

Located third iframe on page
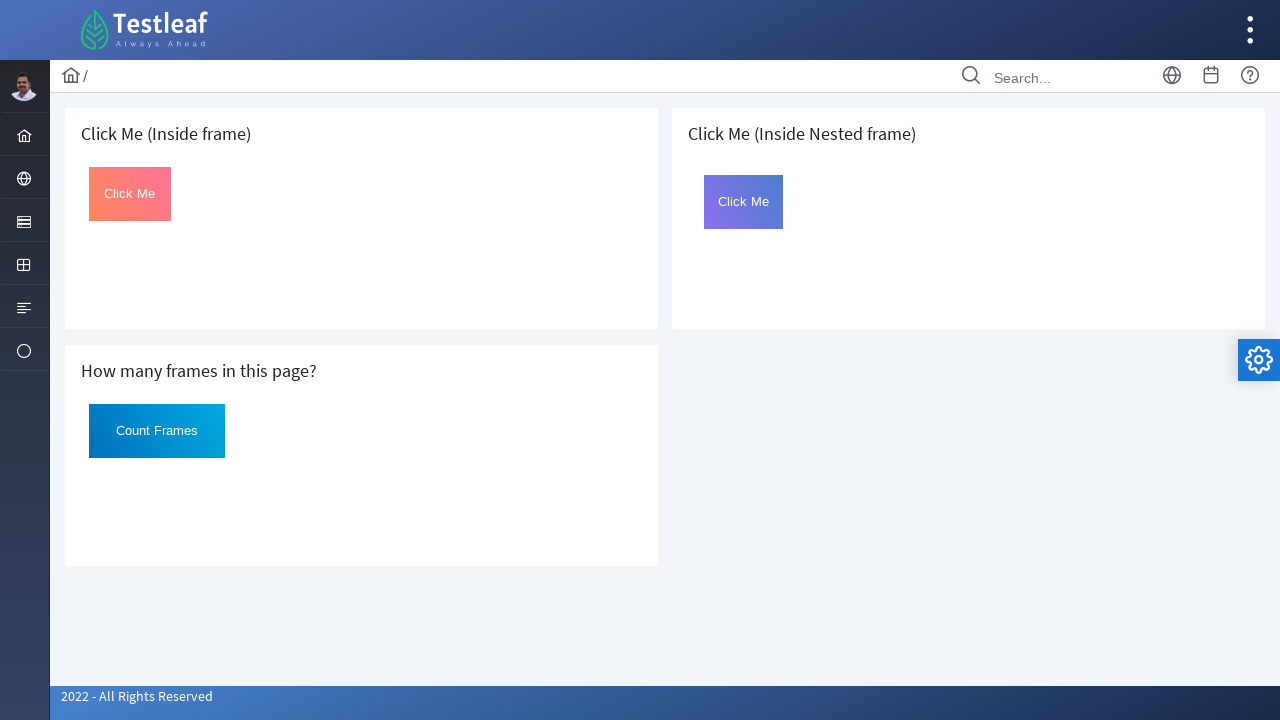

Located nested iframe with id 'frame2'
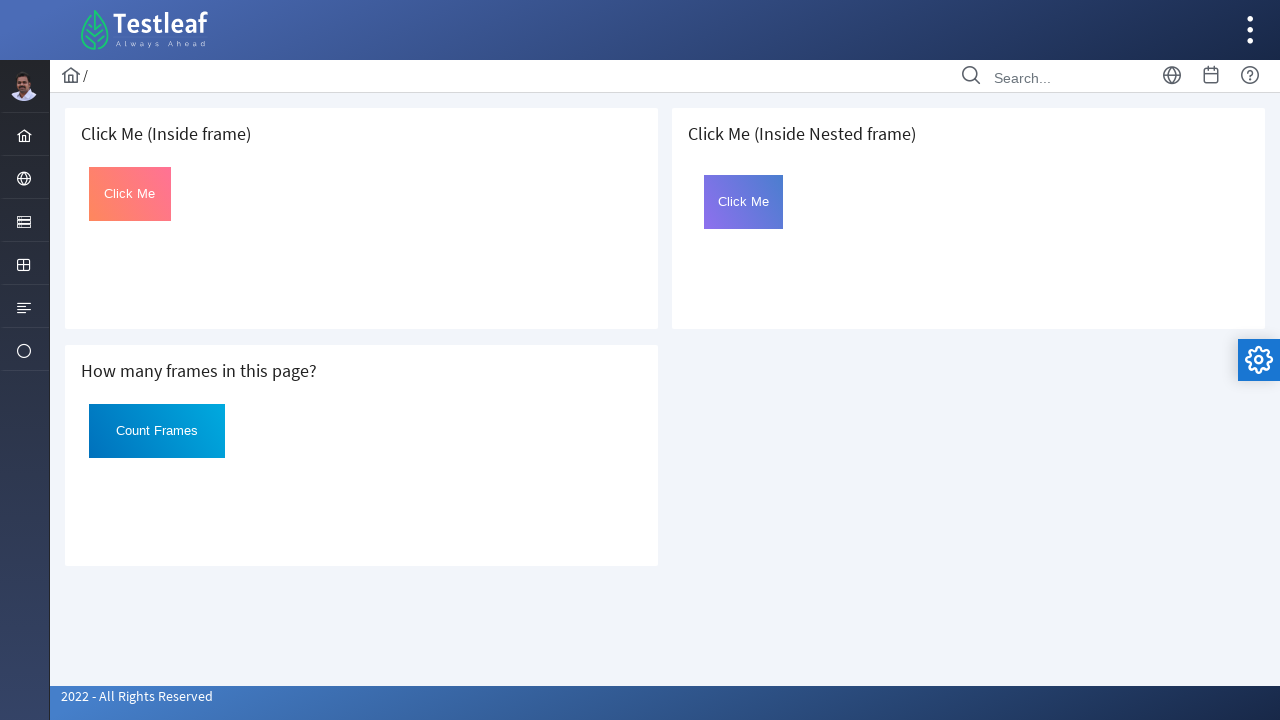

Clicked 'Click Me' button inside nested frame at (744, 202) on iframe >> nth=2 >> internal:control=enter-frame >> iframe[id='frame2'] >> intern
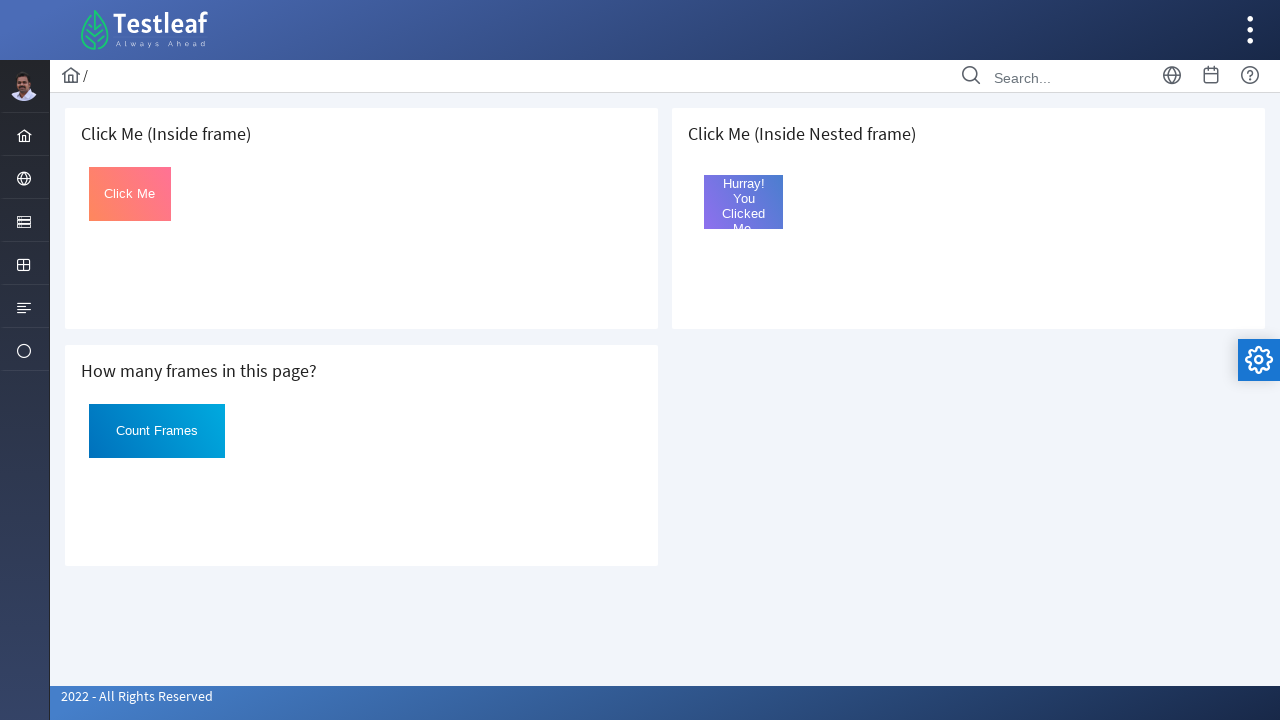

Navigated to window handling demo page
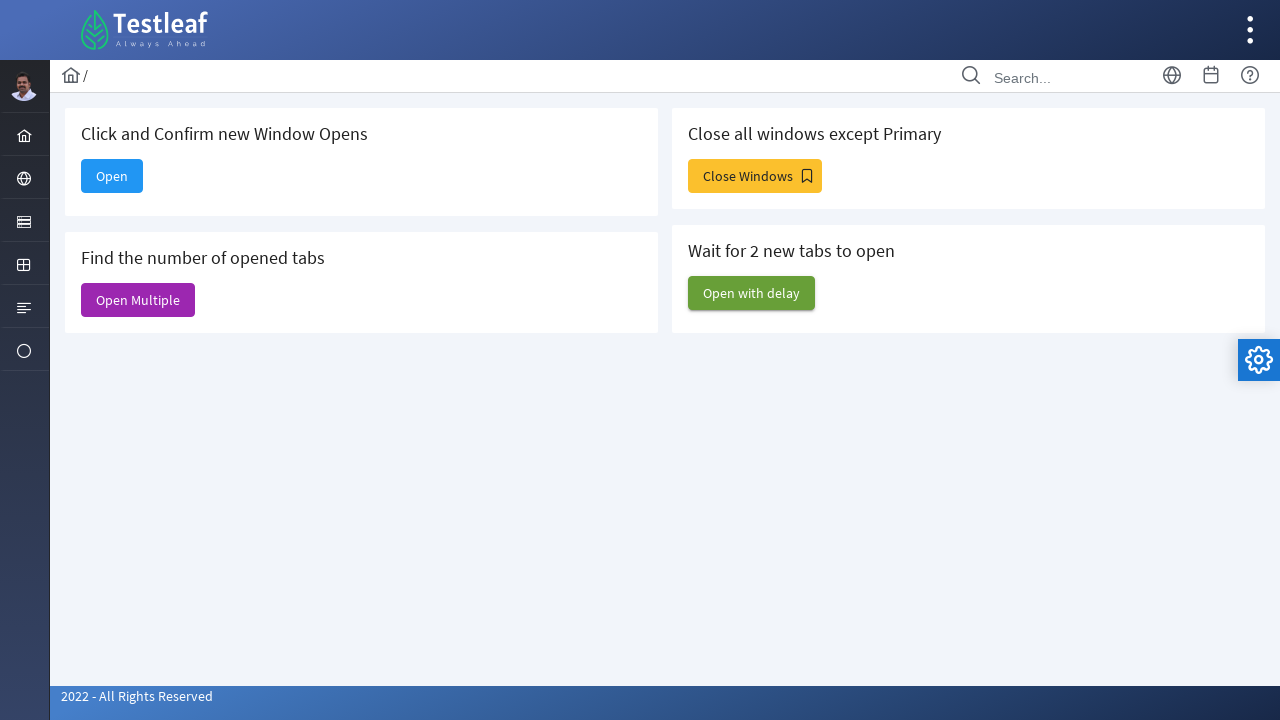

Clicked 'Open Multiple' button to open new windows at (138, 300) on xpath=//span[text()='Open Multiple']
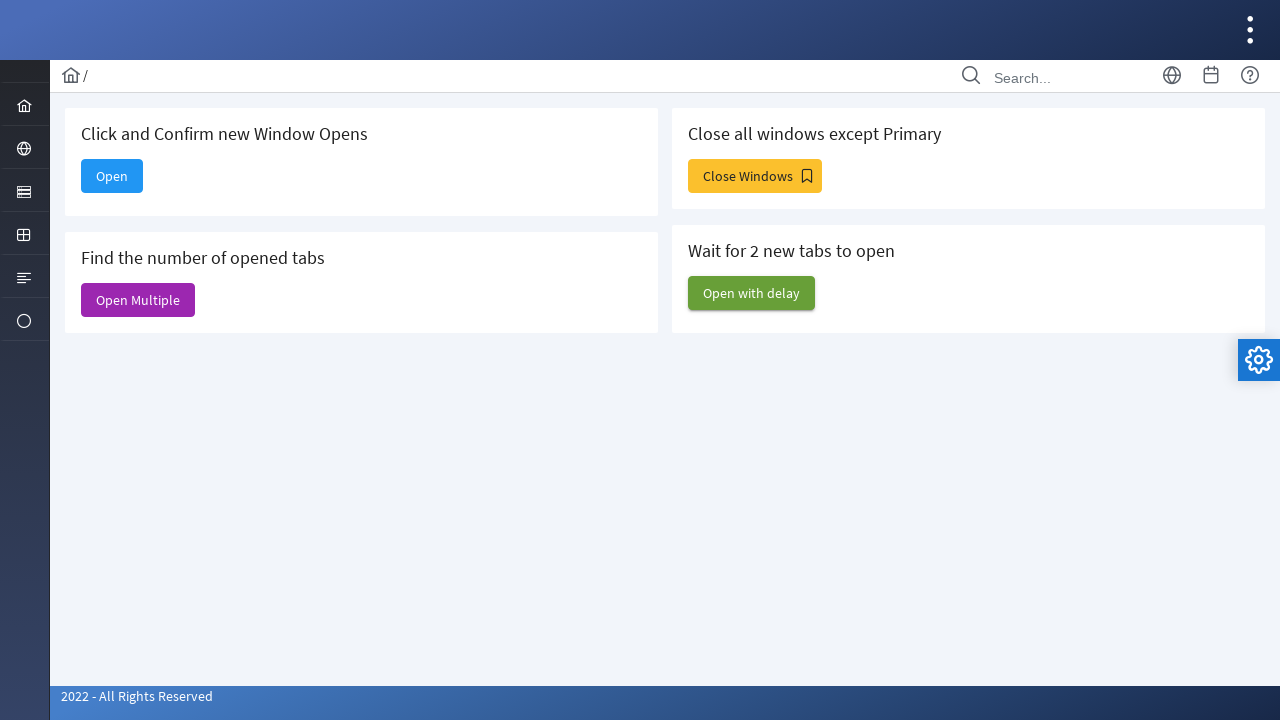

Waited 1 second for new windows to open
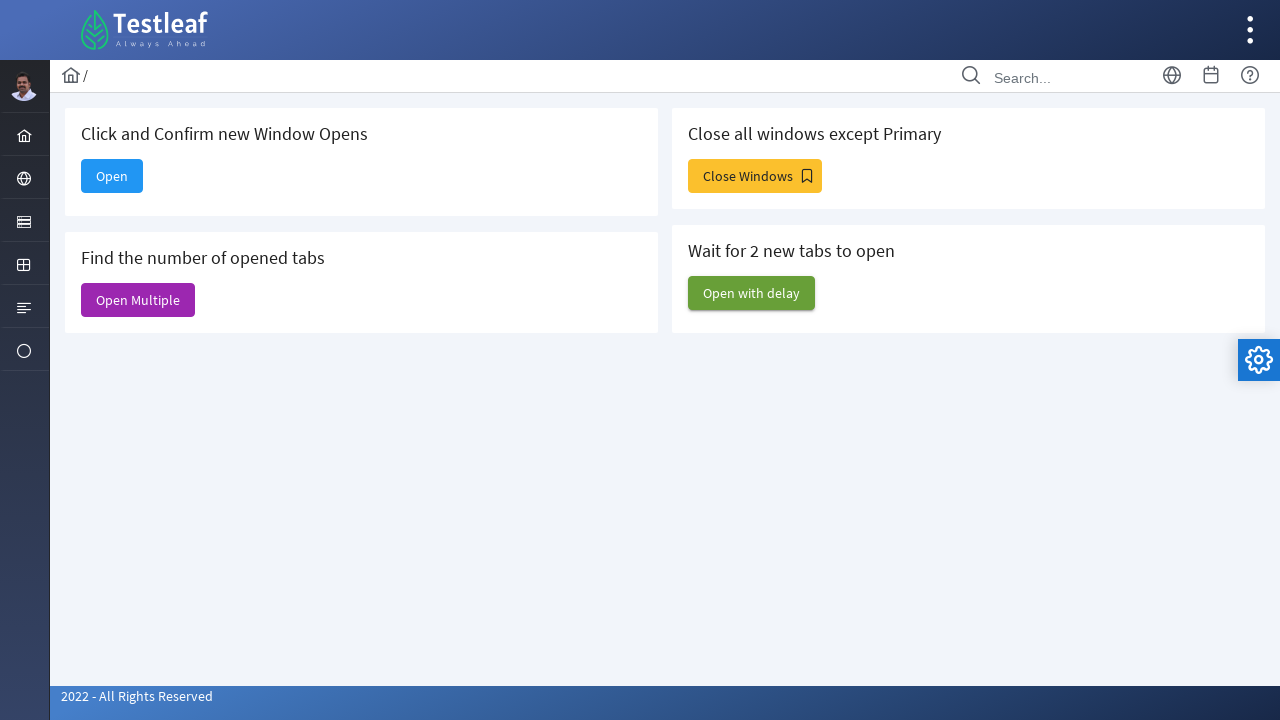

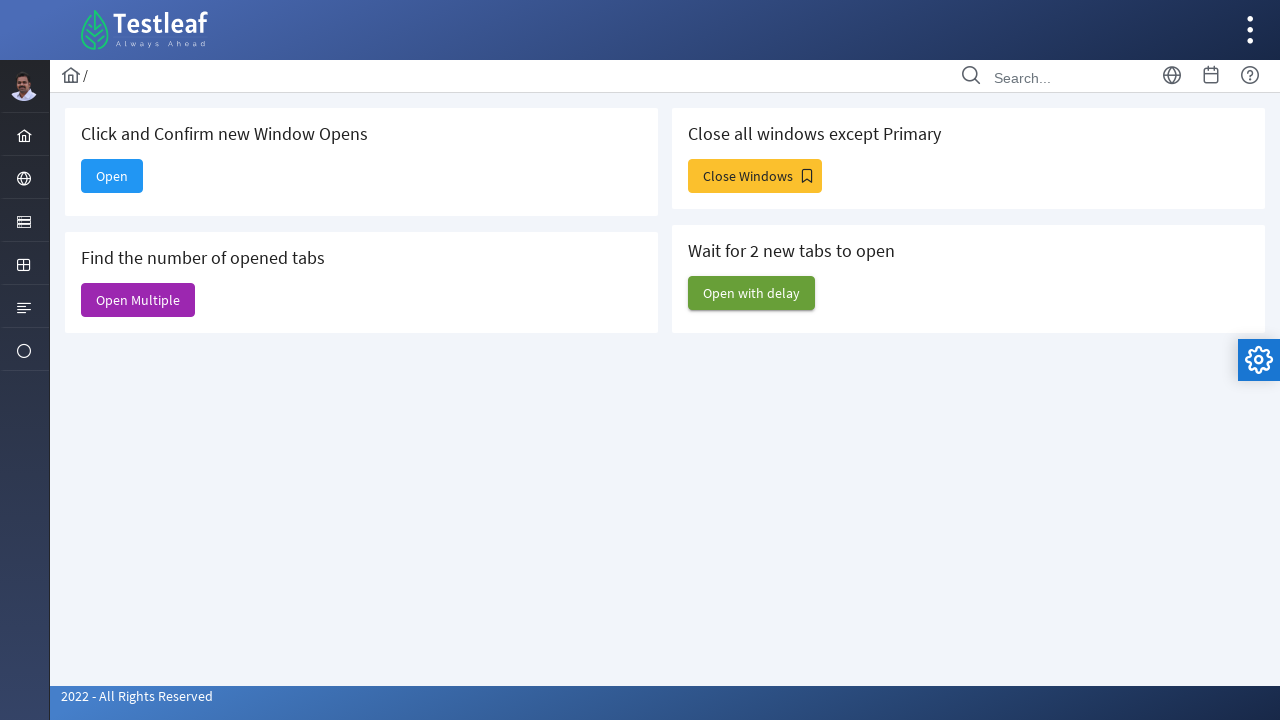